Tests dropdown passenger selection functionality by opening the passenger info dropdown, incrementing the adult count 4 times, and closing the dropdown

Starting URL: https://rahulshettyacademy.com/dropdownsPractise/

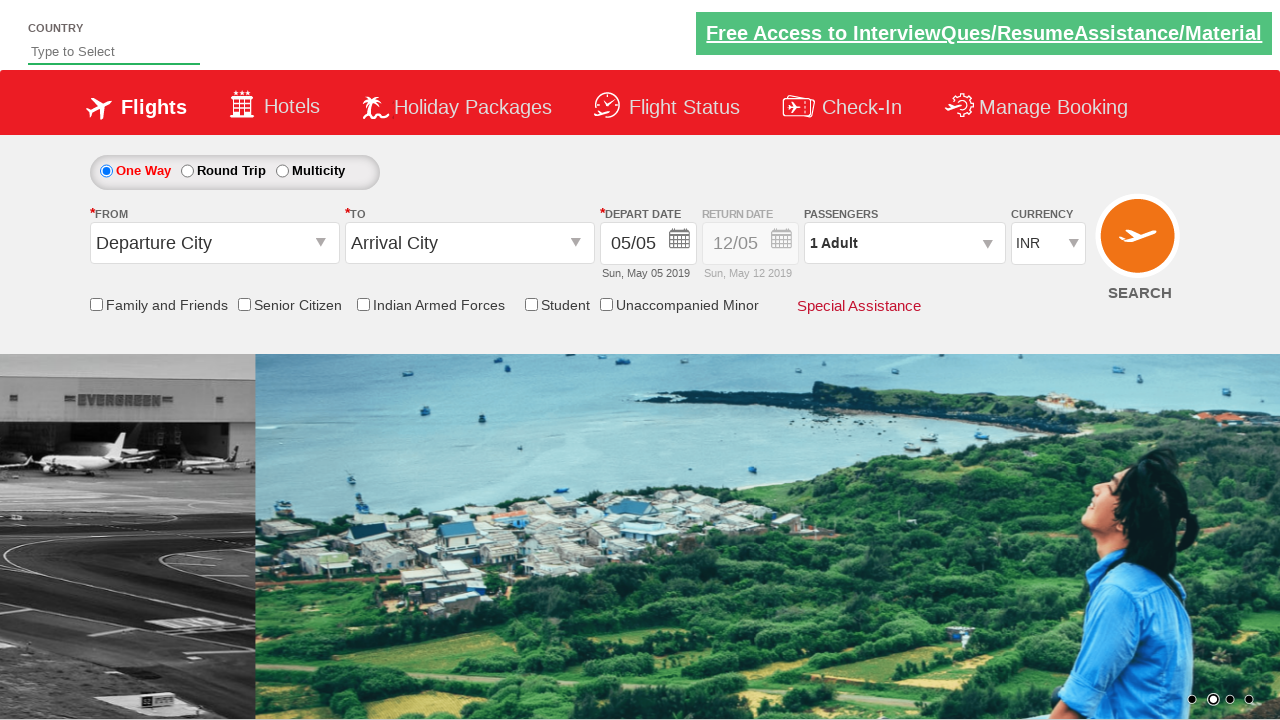

Clicked on passenger info dropdown to open it at (904, 243) on #divpaxinfo
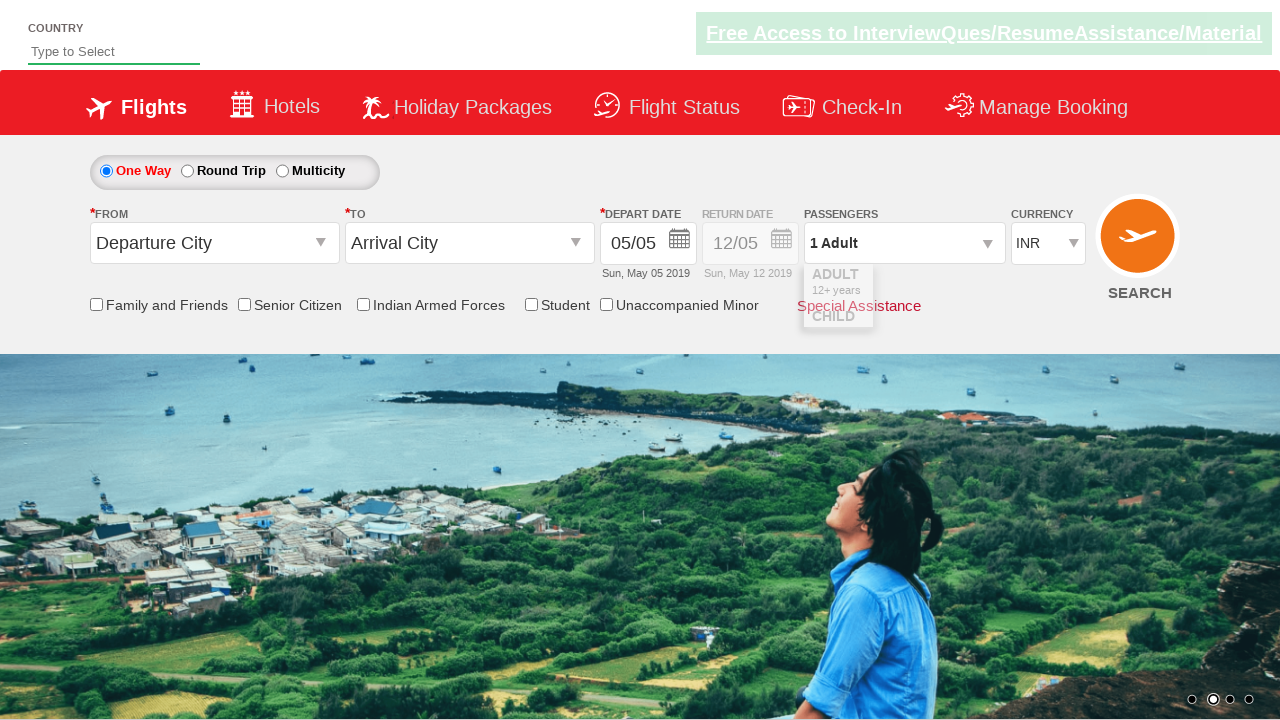

Passenger dropdown options are now visible
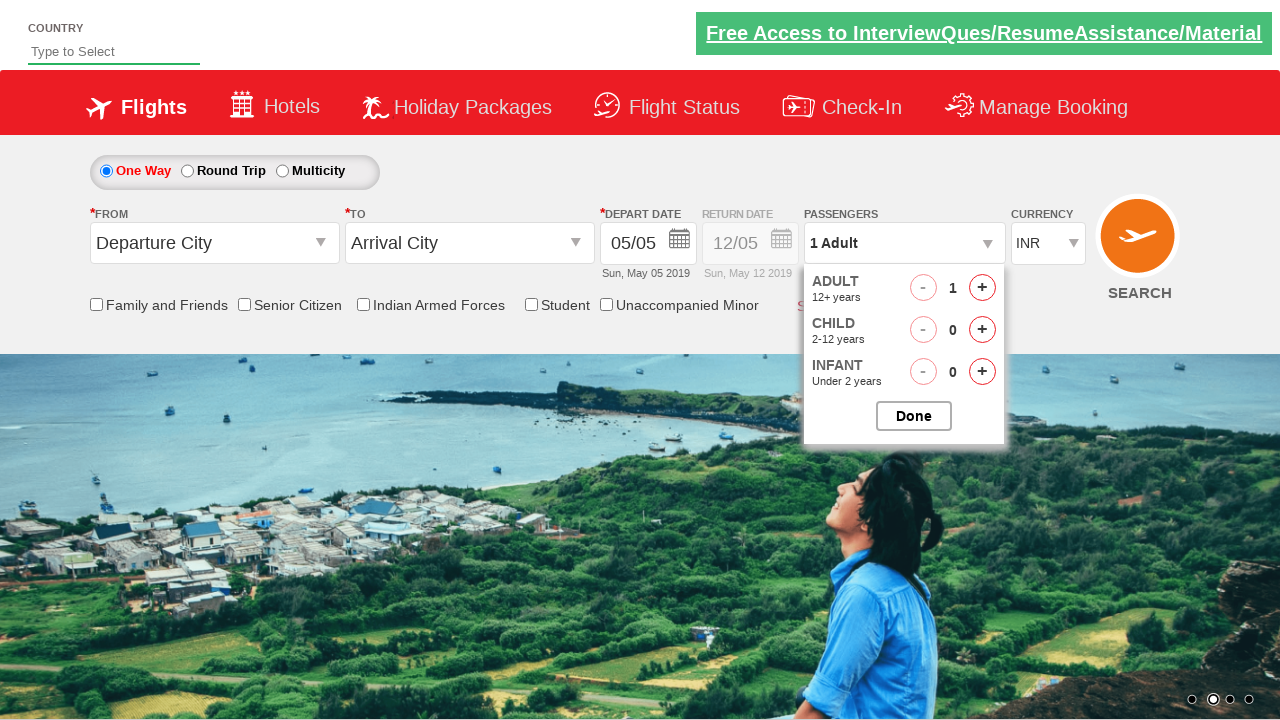

Incremented adult passenger count (increment 1 of 4) at (982, 288) on #hrefIncAdt
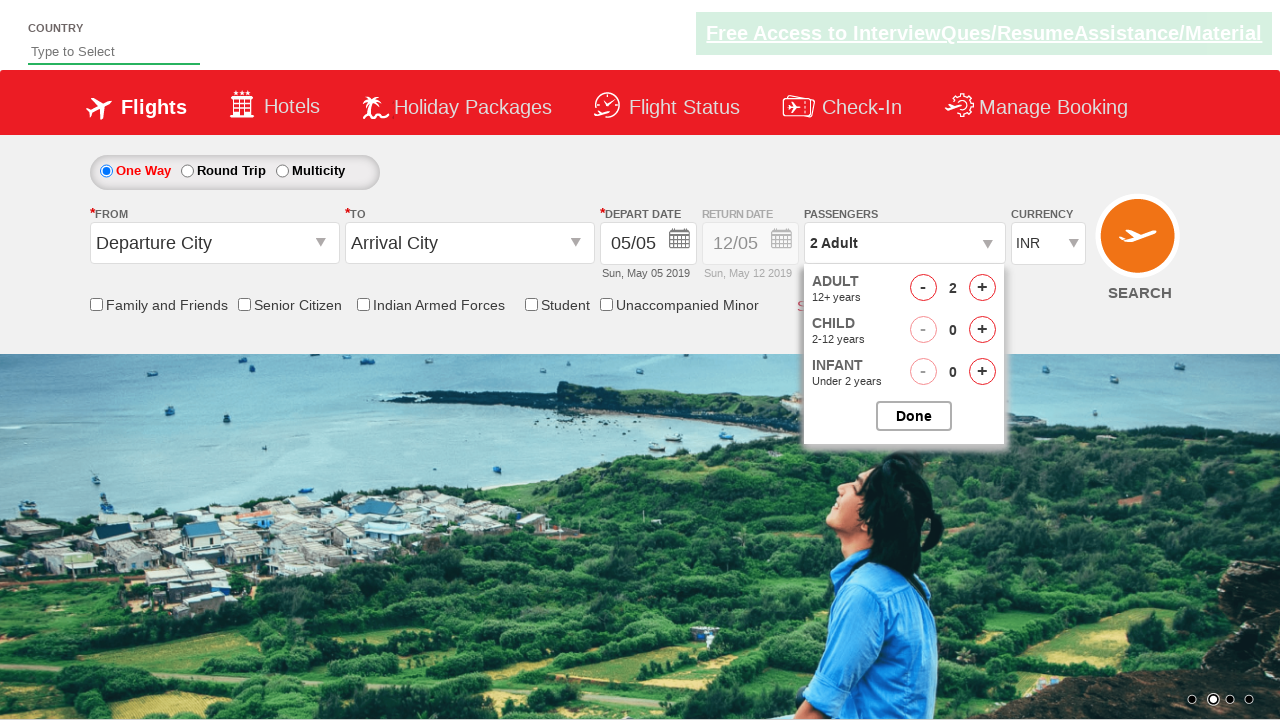

Incremented adult passenger count (increment 2 of 4) at (982, 288) on #hrefIncAdt
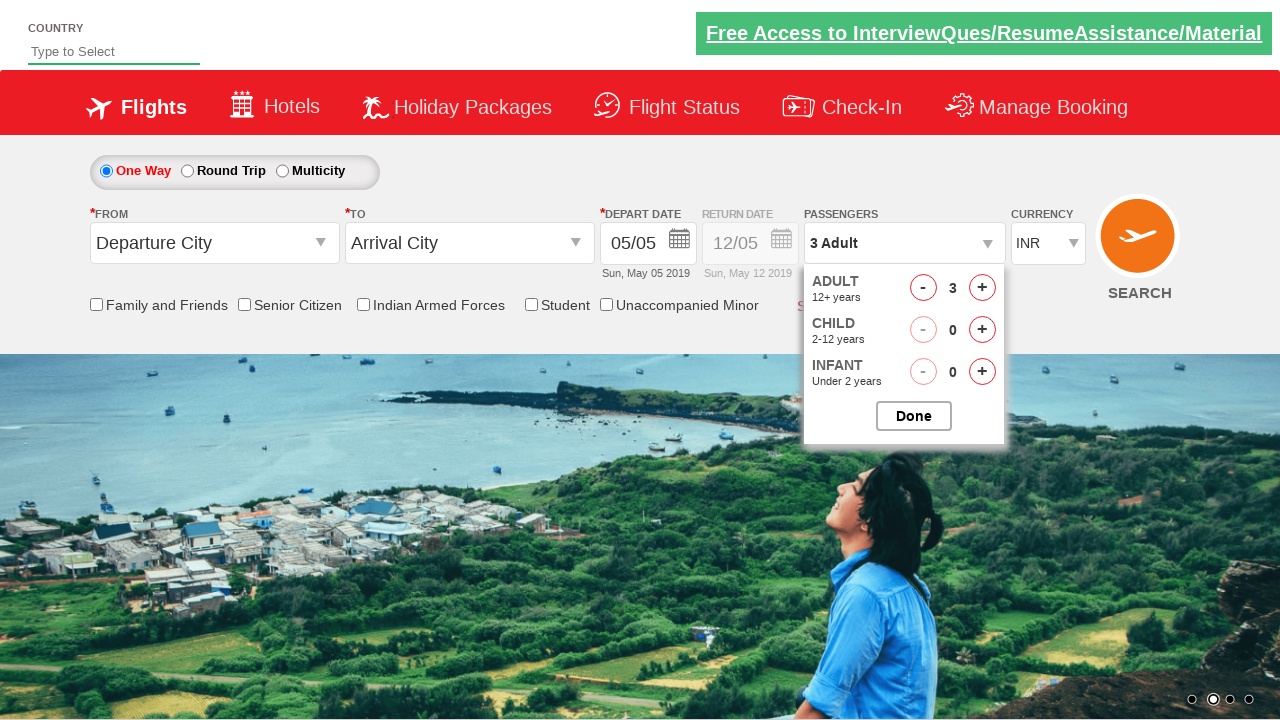

Incremented adult passenger count (increment 3 of 4) at (982, 288) on #hrefIncAdt
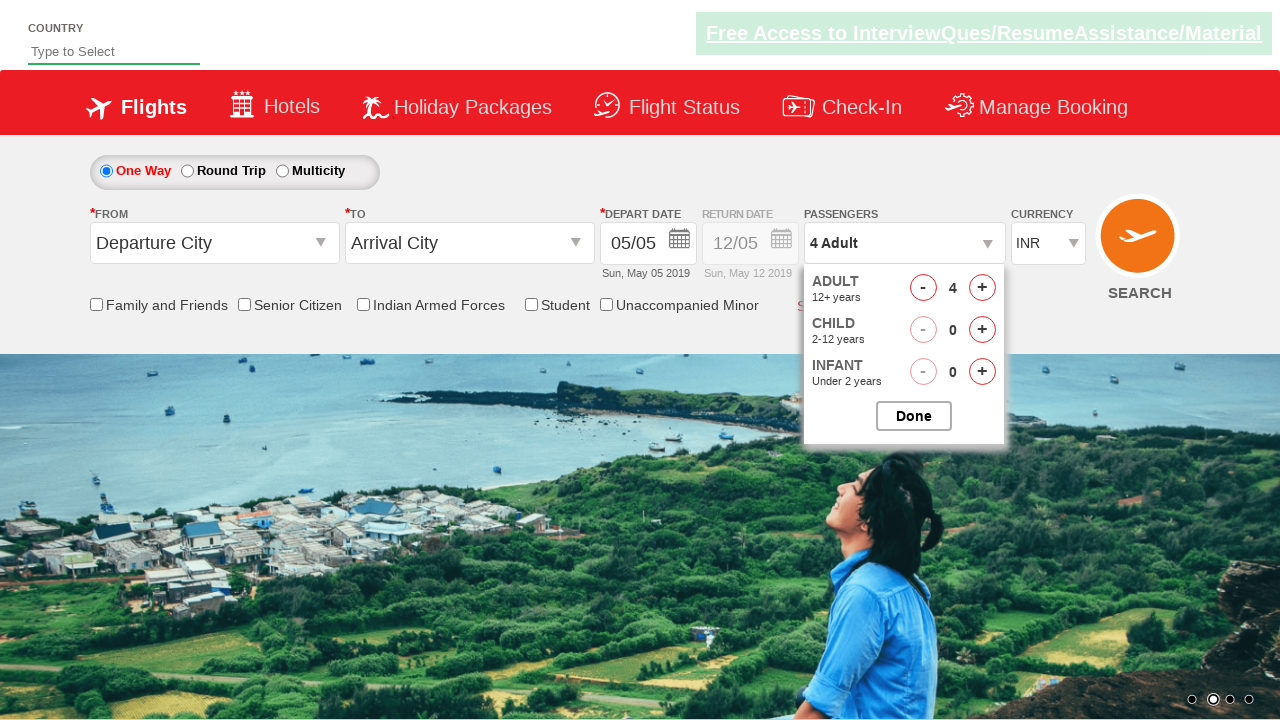

Incremented adult passenger count (increment 4 of 4) at (982, 288) on #hrefIncAdt
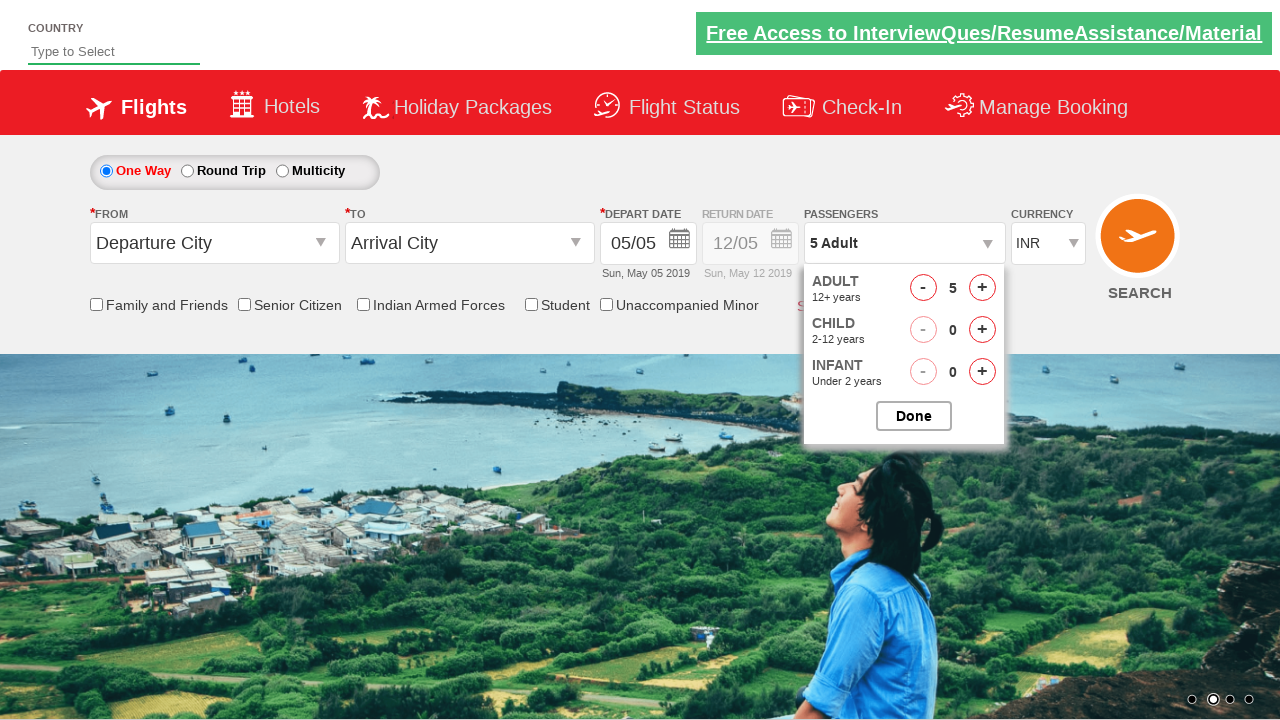

Closed the passenger options dropdown at (914, 416) on #btnclosepaxoption
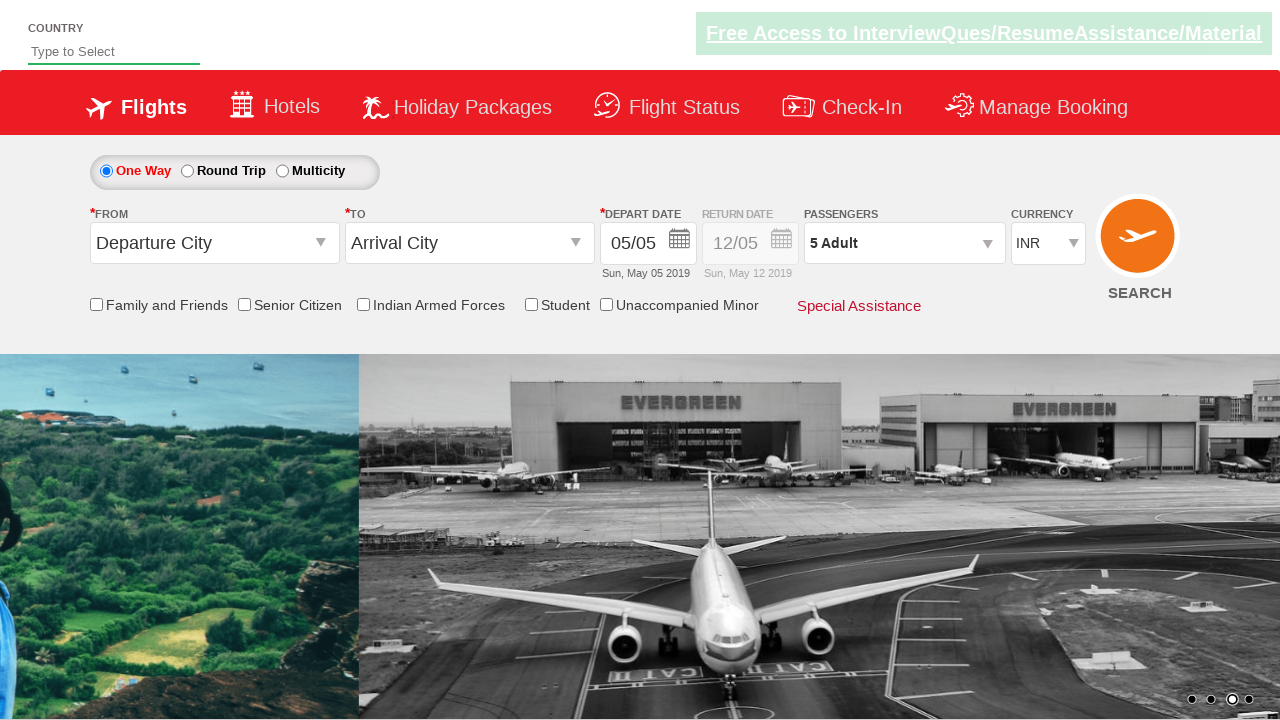

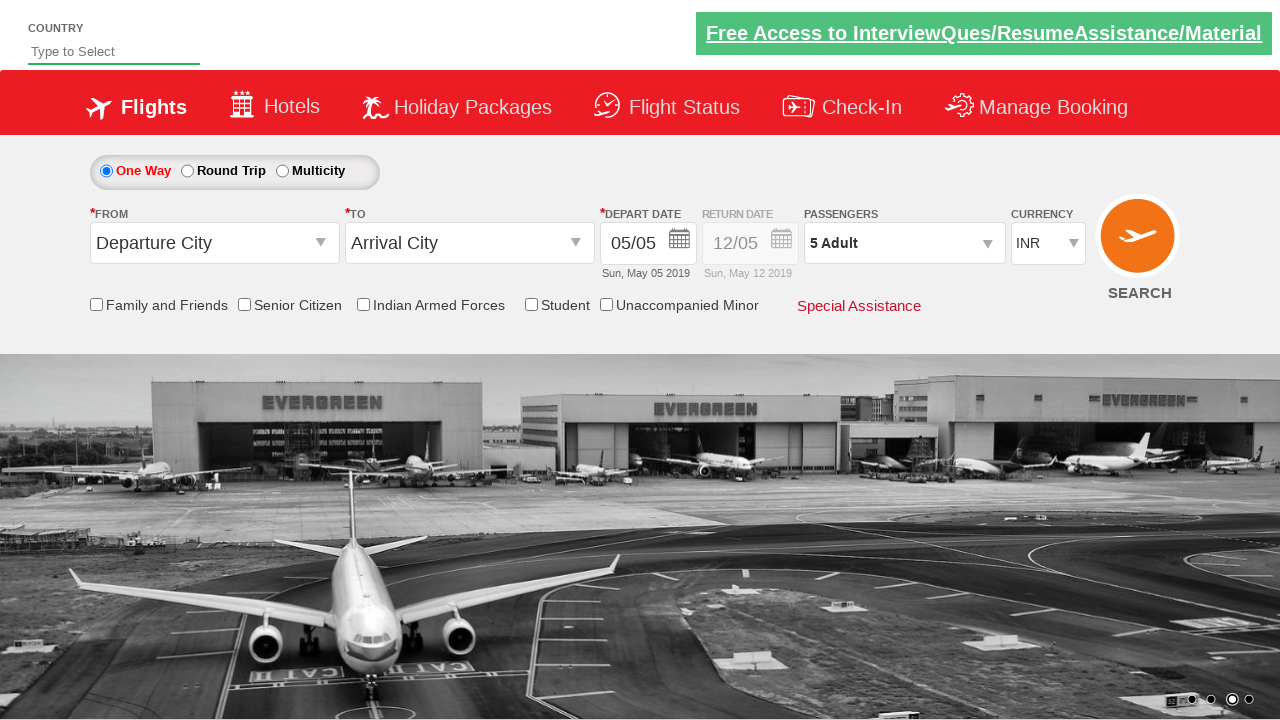